Navigates to Byjus website and waits for the page to load. This is a minimal automation script that verifies the homepage is accessible.

Starting URL: https://byjus.com/

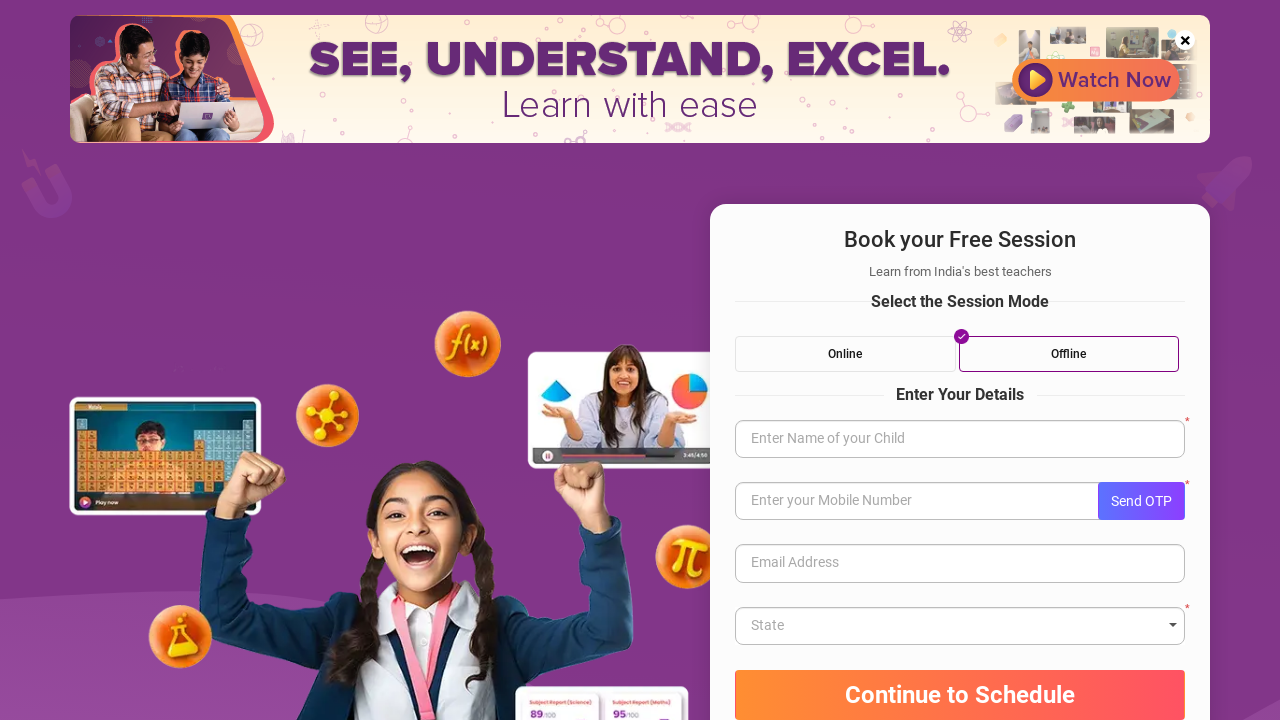

Navigated to Byjus homepage
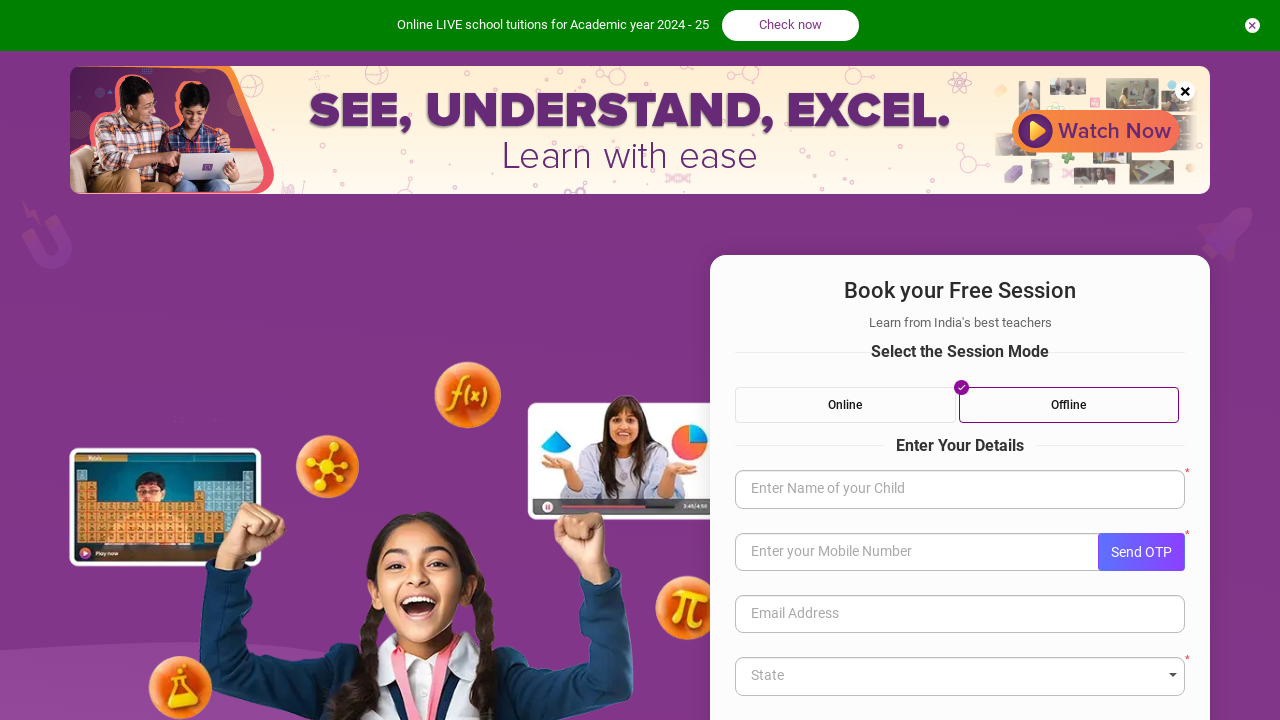

Page DOM content fully loaded
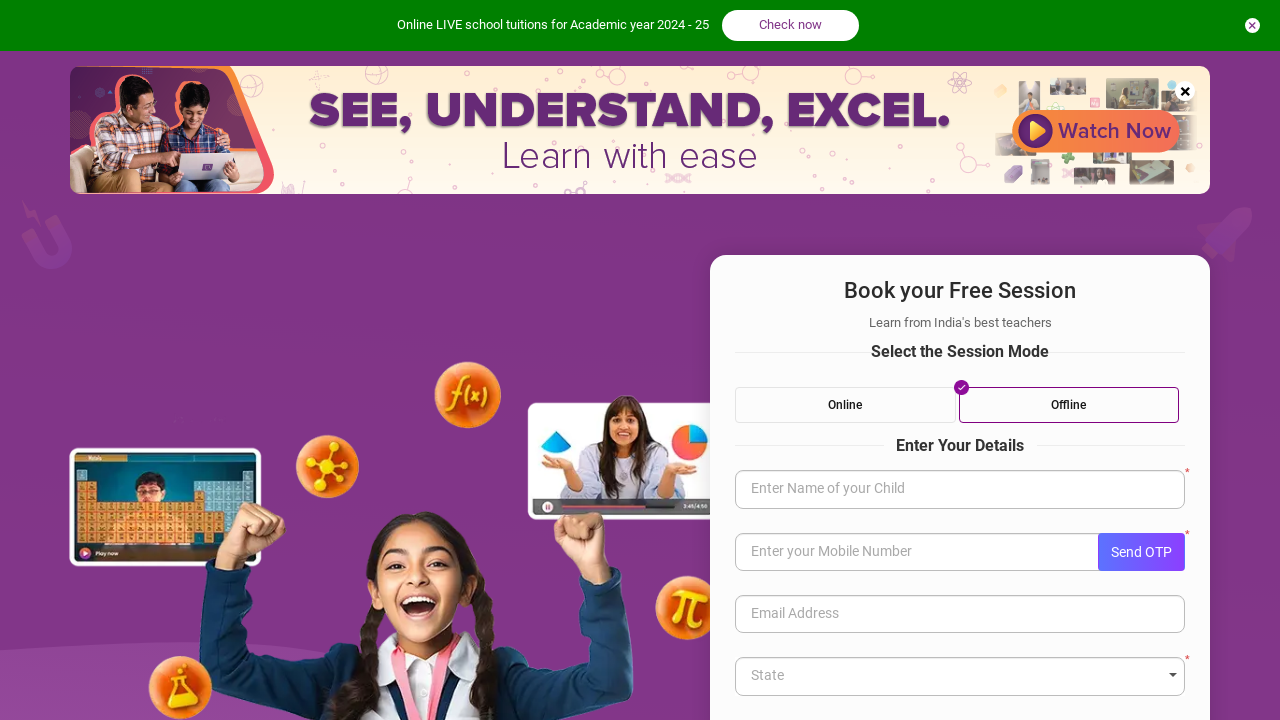

Body element is visible - homepage accessibility verified
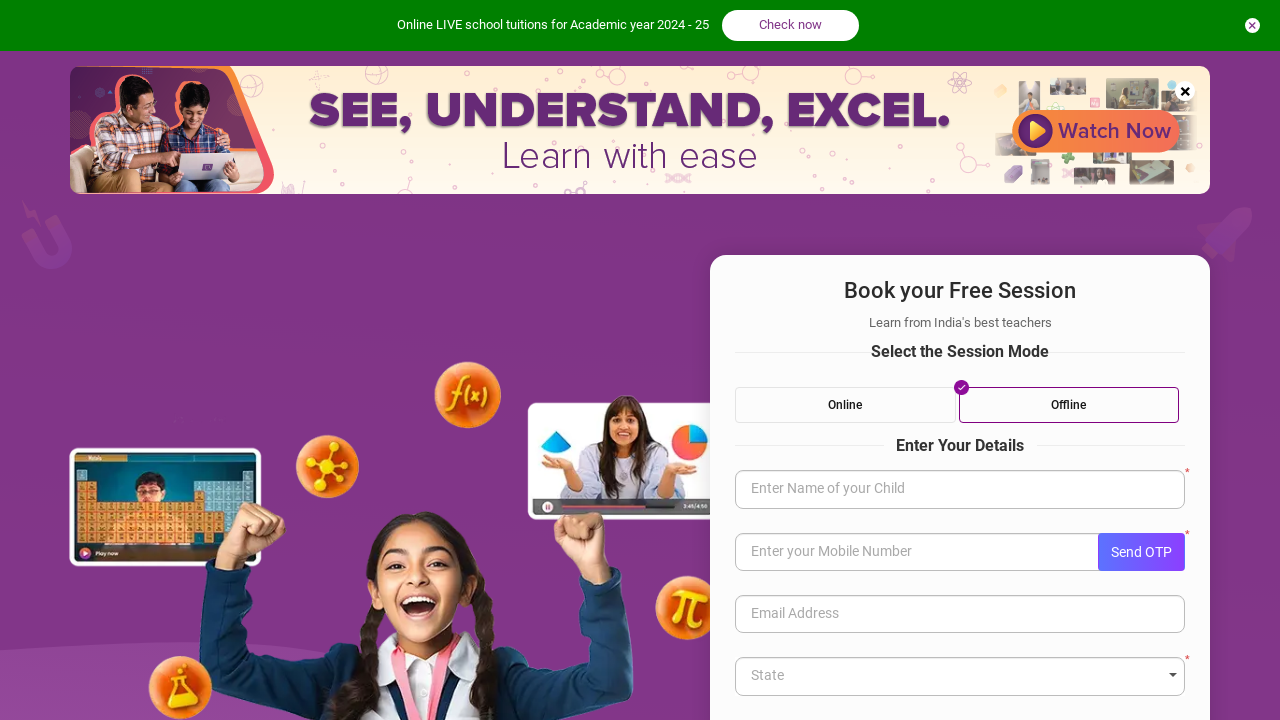

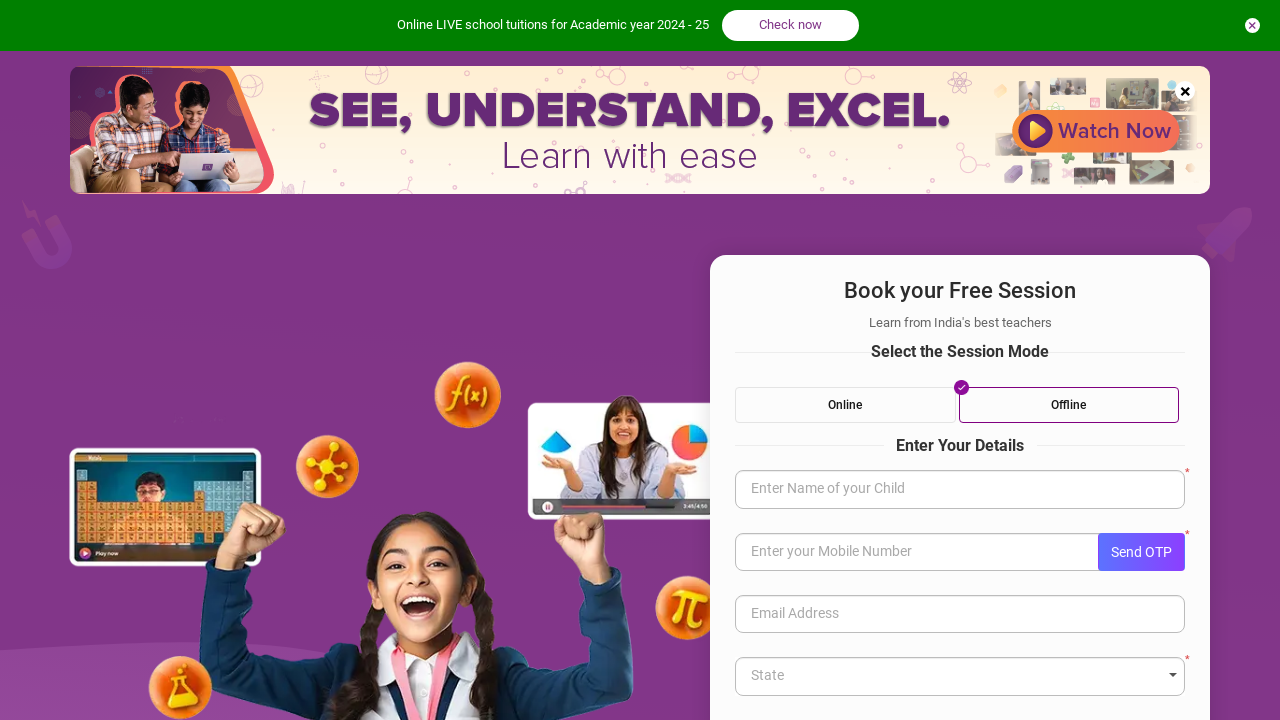